Tests radio button functionality by verifying radio buttons are displayed, can be selected, and are enabled

Starting URL: https://formy-project.herokuapp.com/radiobutton

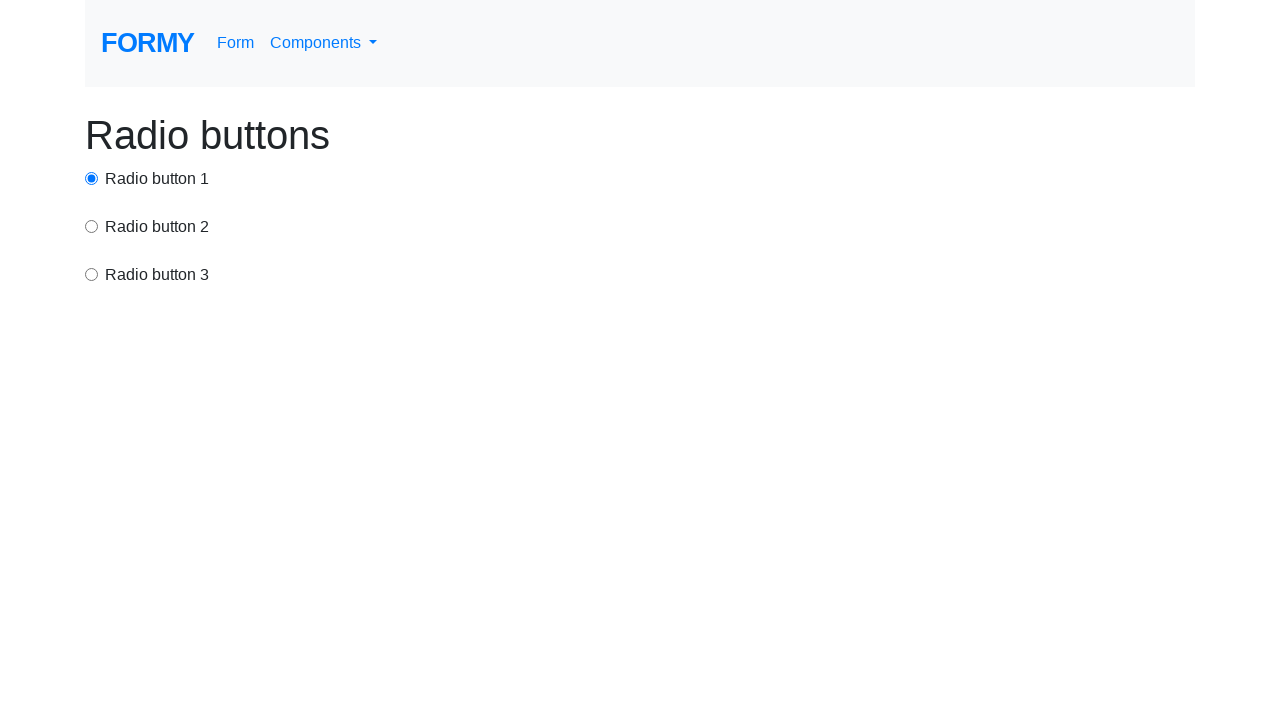

Waited for radio button 1 to load
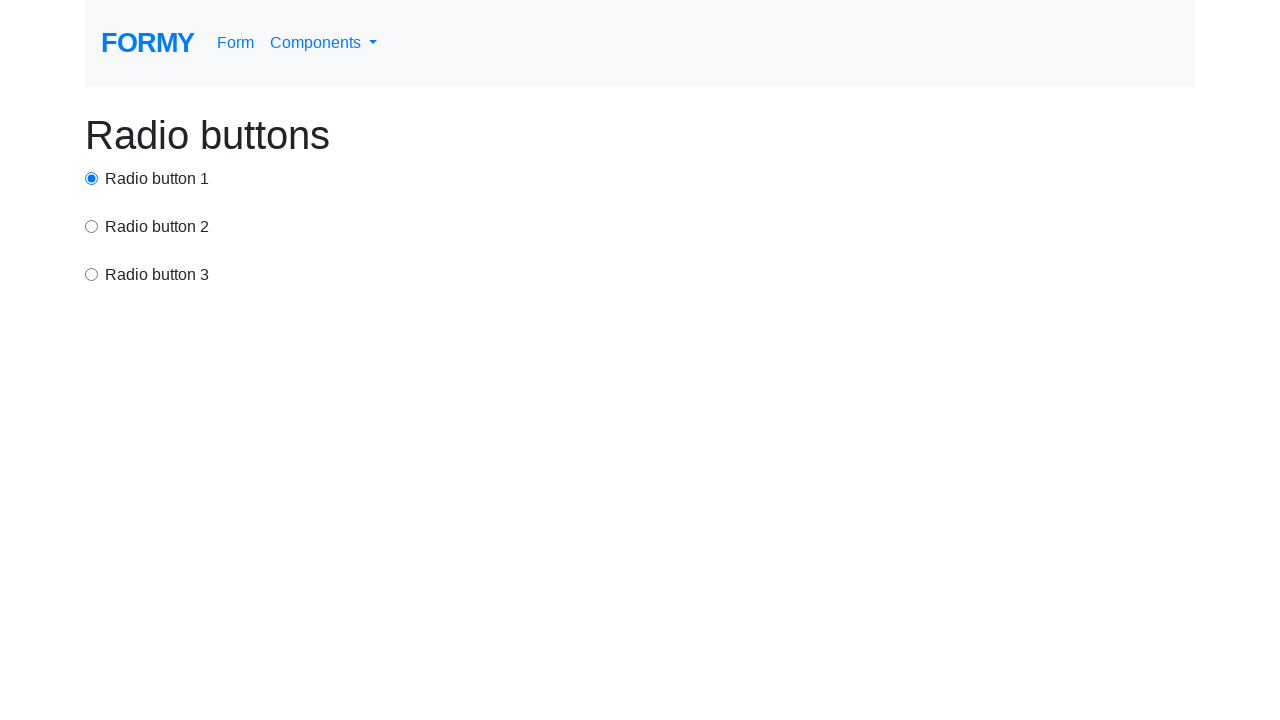

Located radio button 1
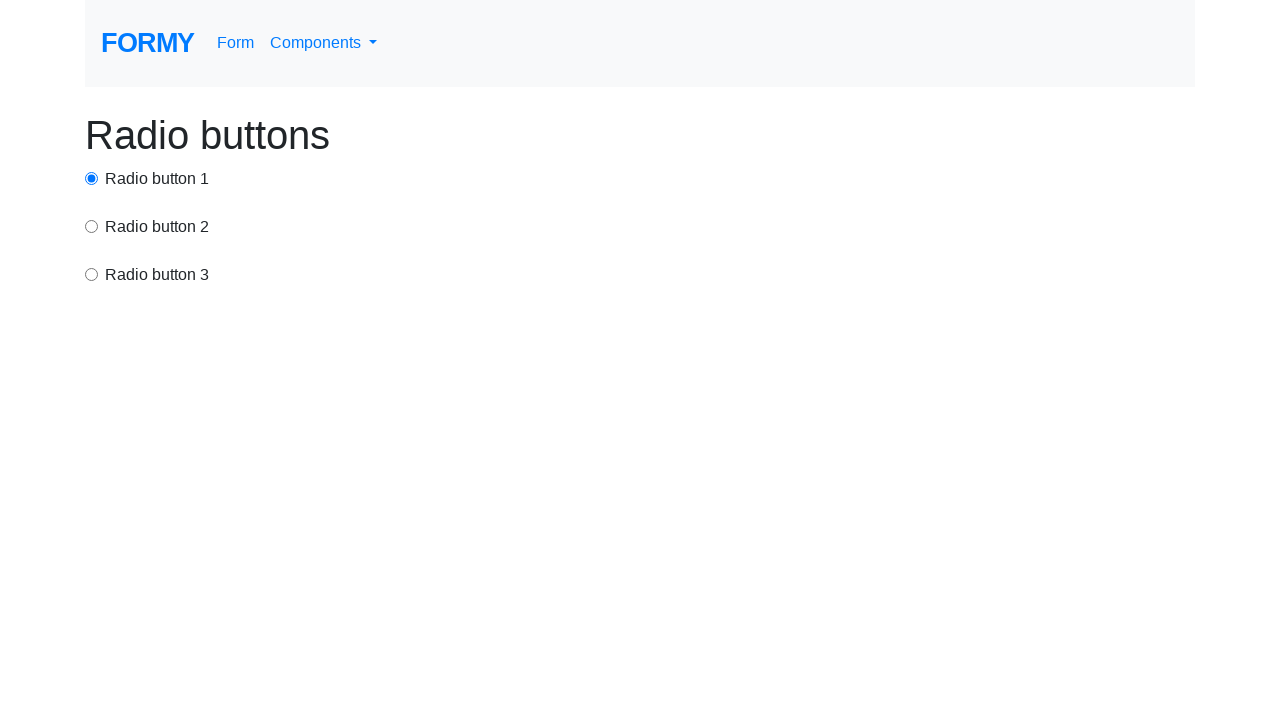

Verified radio button 1 is displayed
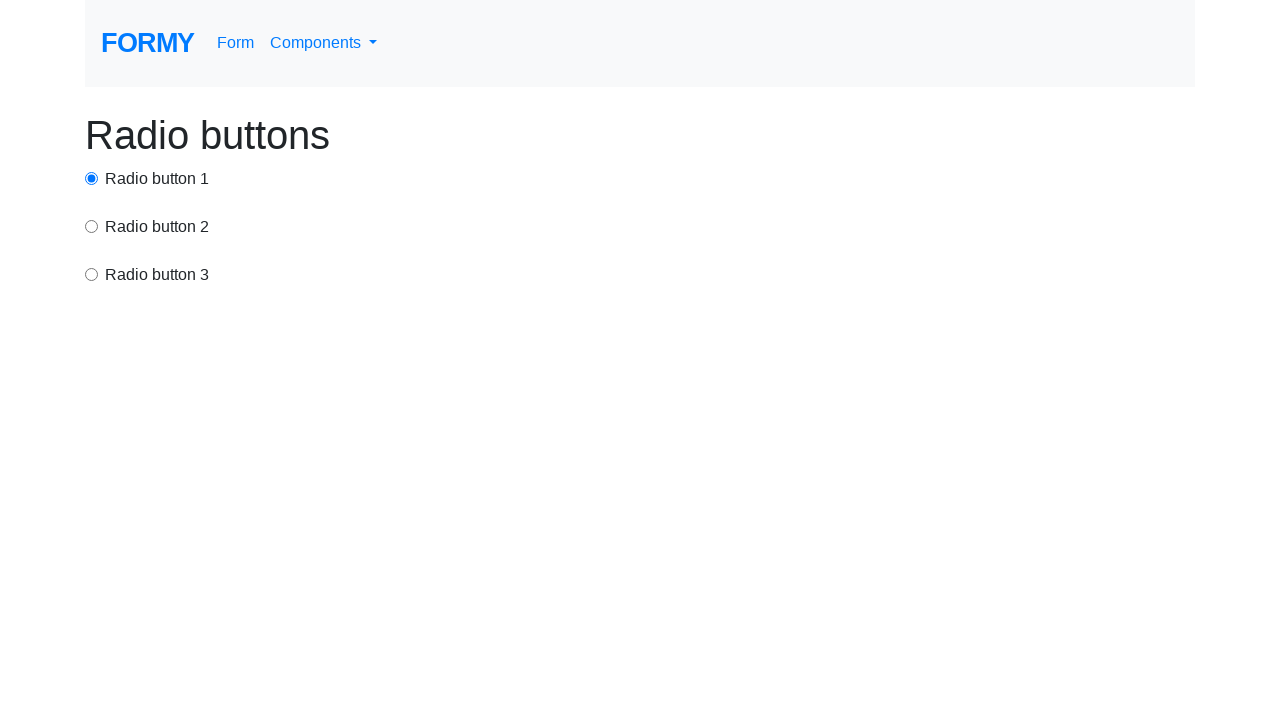

Located radio button 2
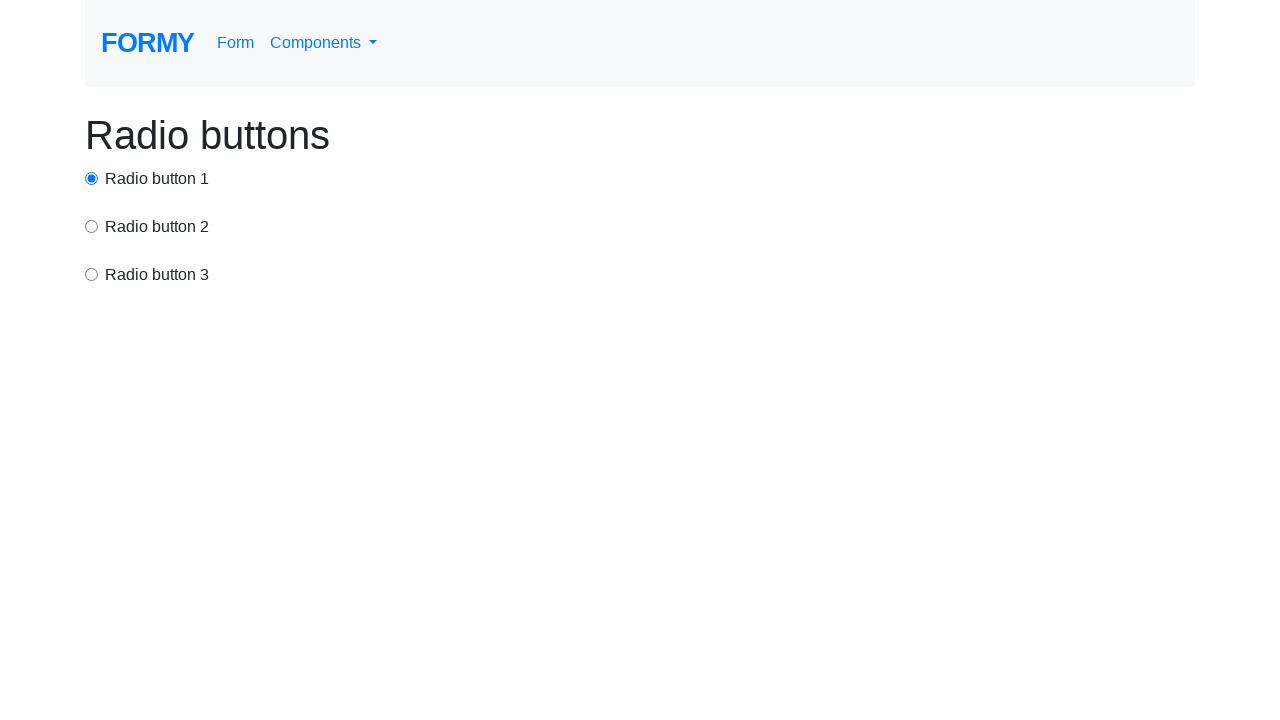

Clicked radio button 2 at (92, 178) on input[name='exampleRadios'] >> nth=0
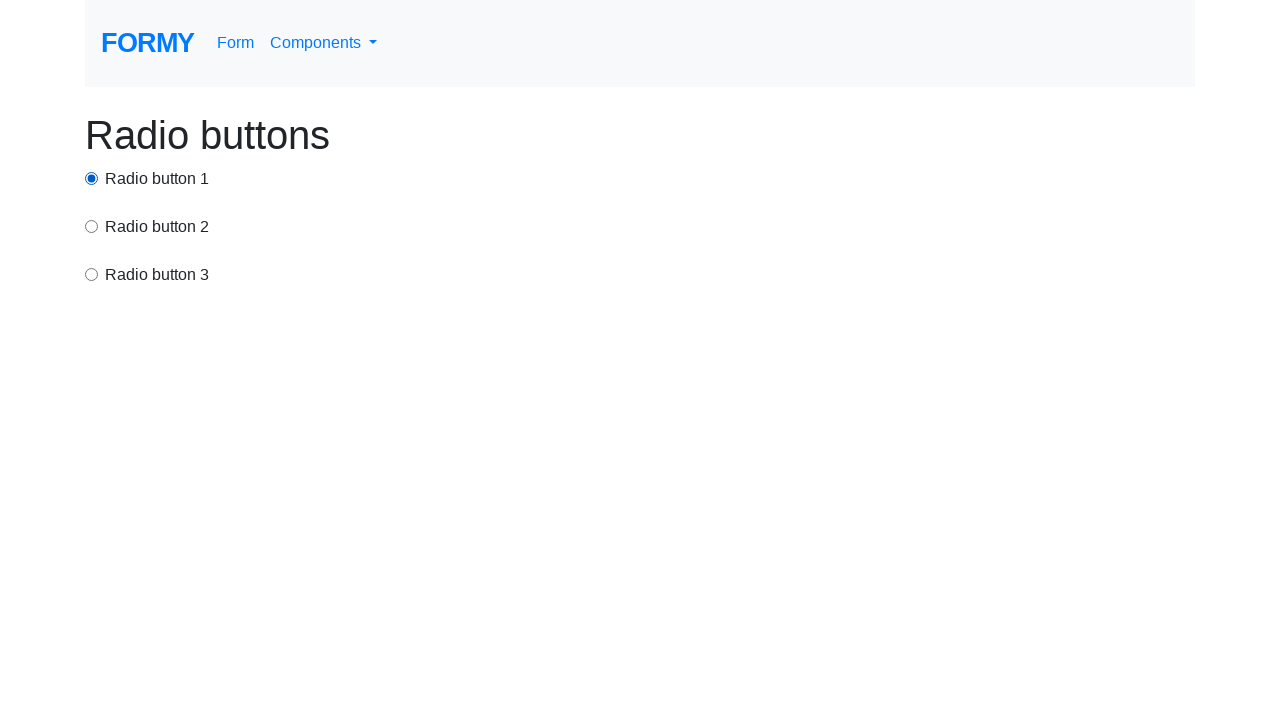

Verified radio button 2 is selected
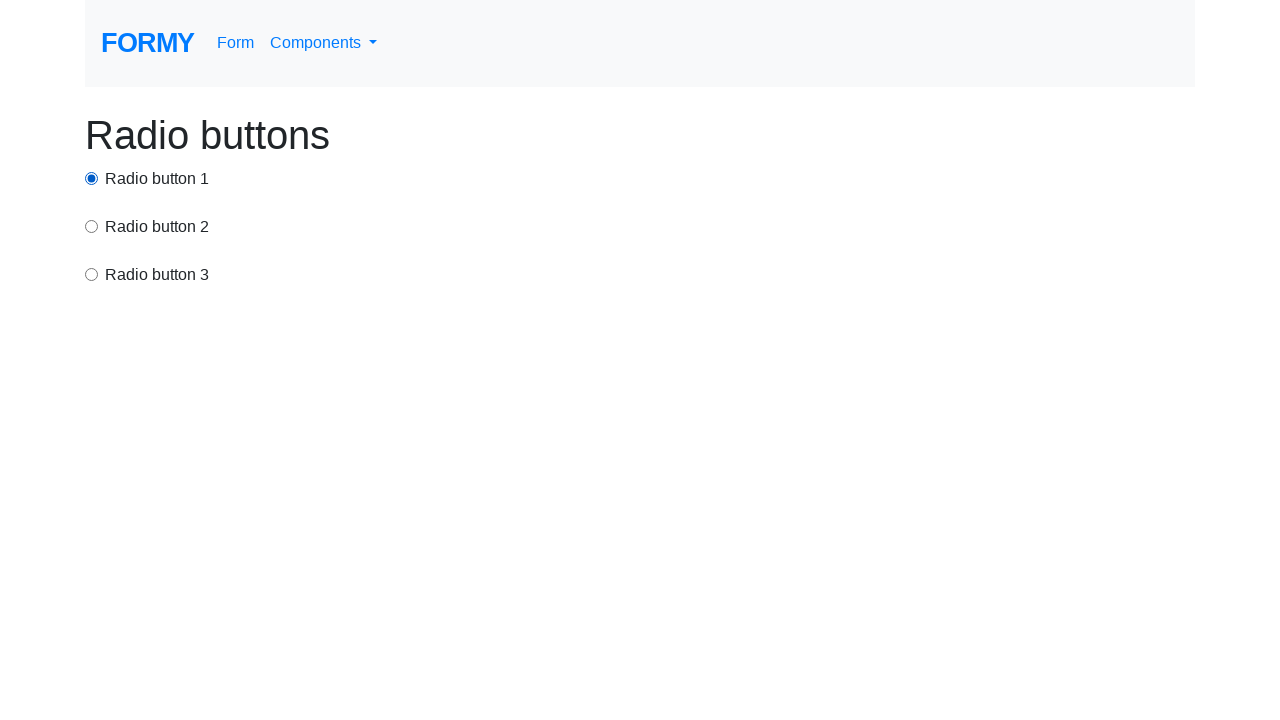

Located radio button 3
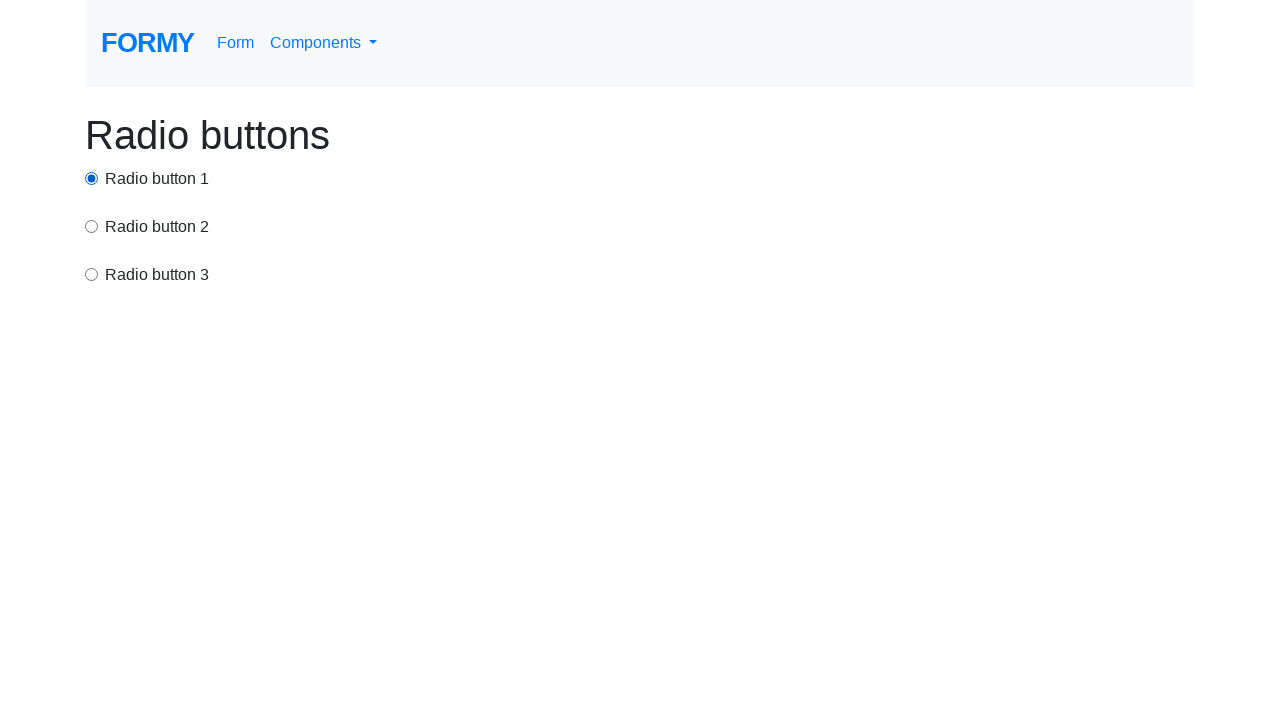

Verified radio button 3 is enabled
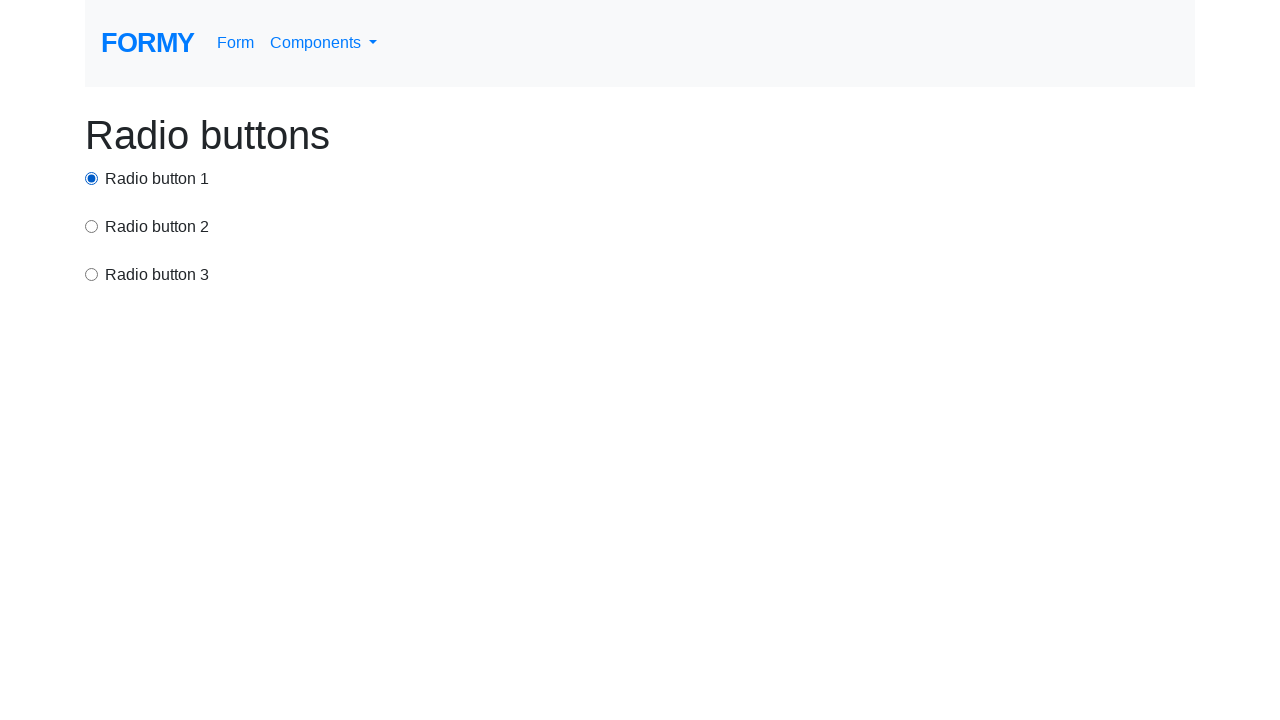

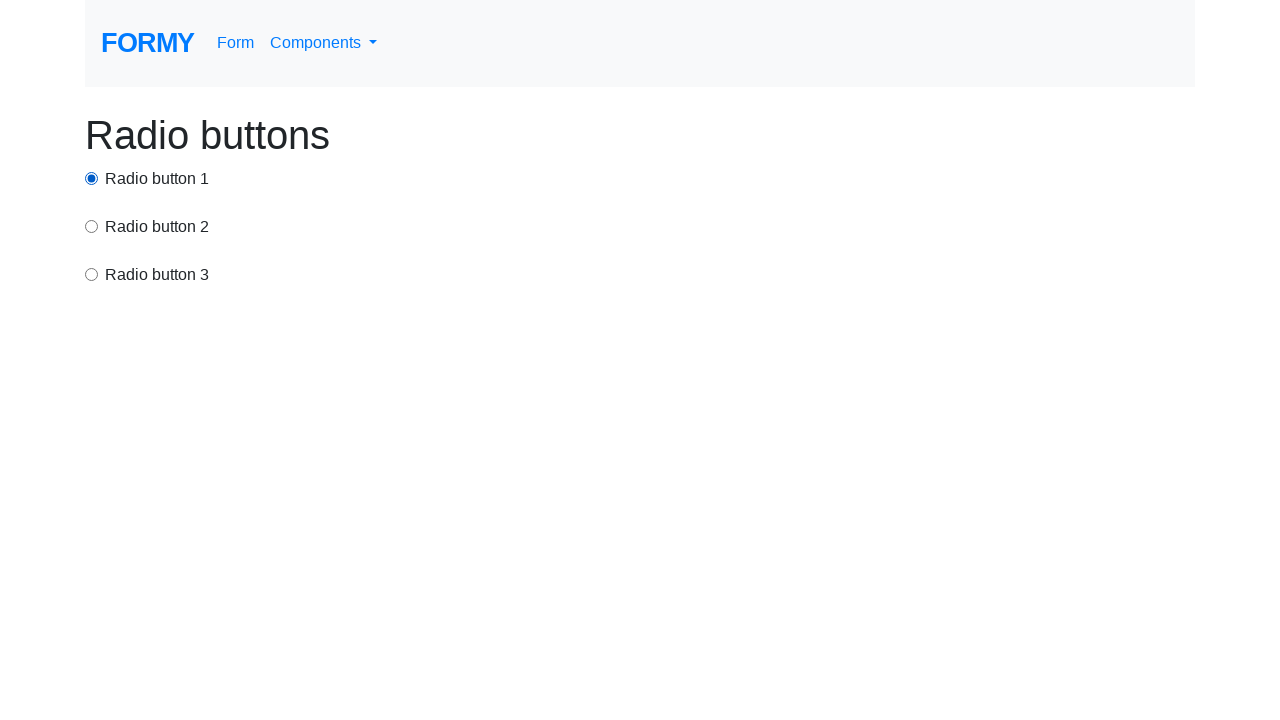